Navigates to the about page via footer link and verifies the heading text

Starting URL: https://practice-react.sdetunicorns.com/

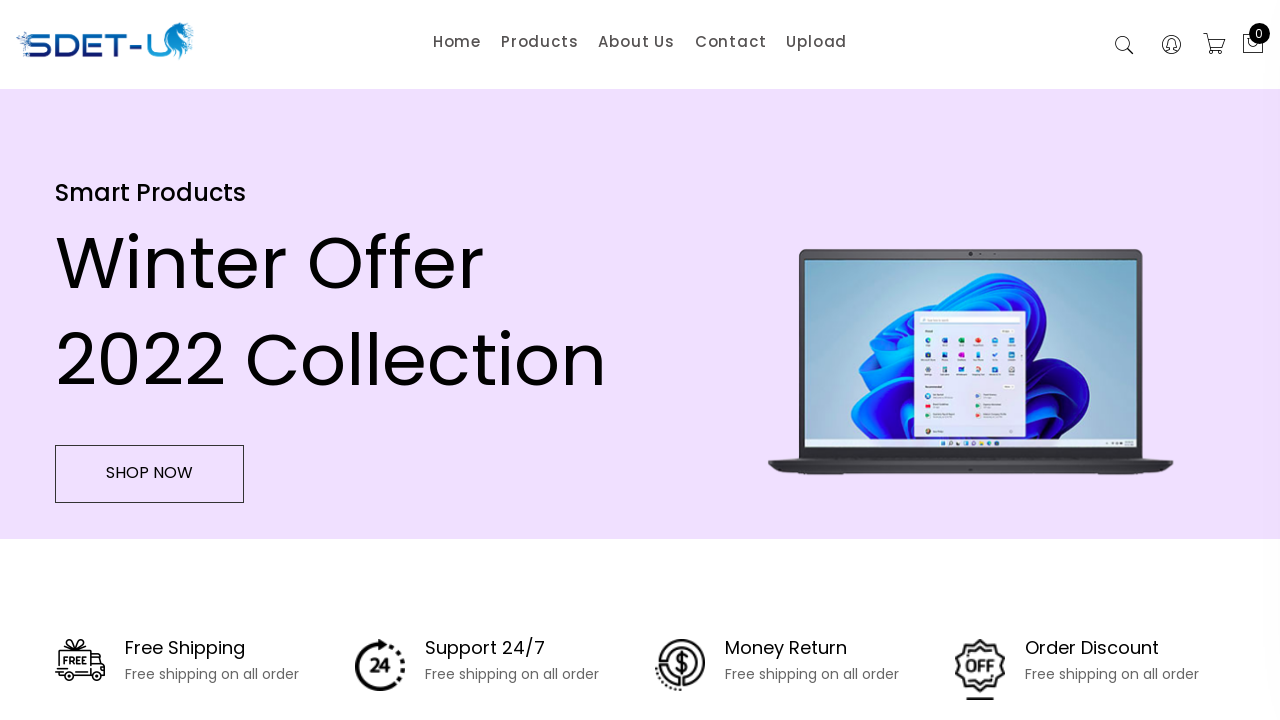

Clicked on About link in footer at (287, 487) on .footer-list a[href="/about"]
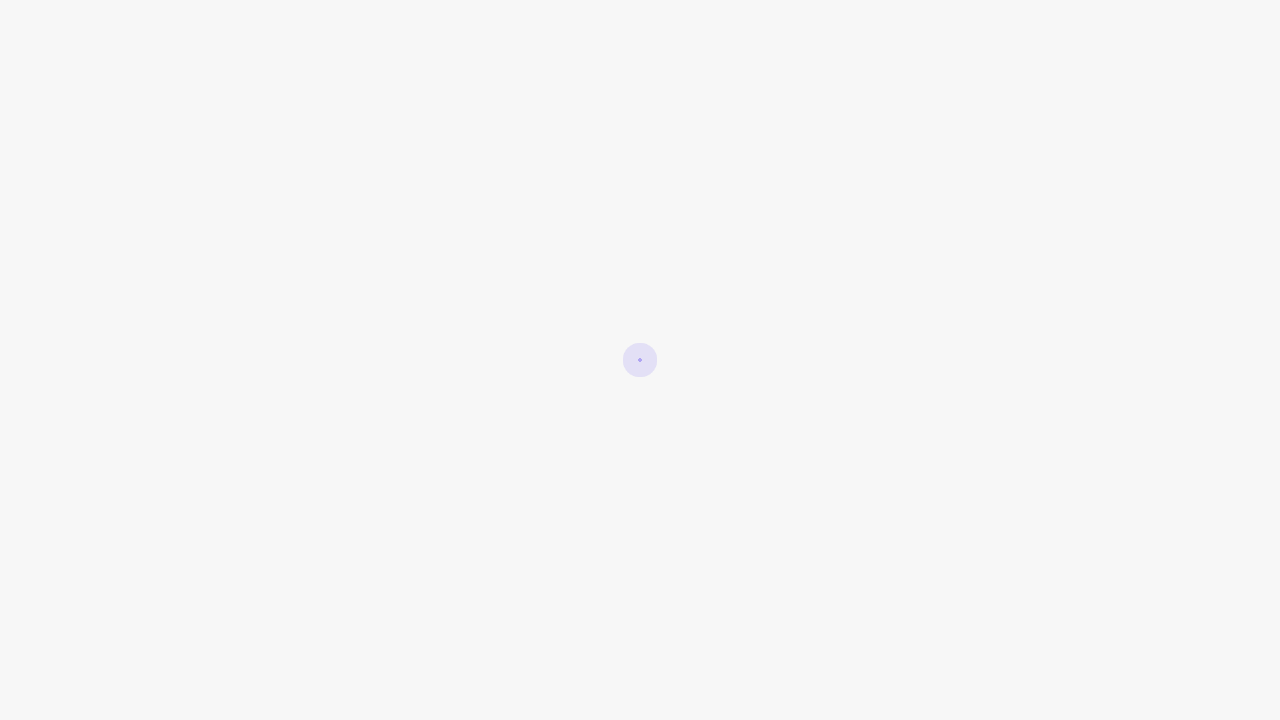

About page loaded and heading is present
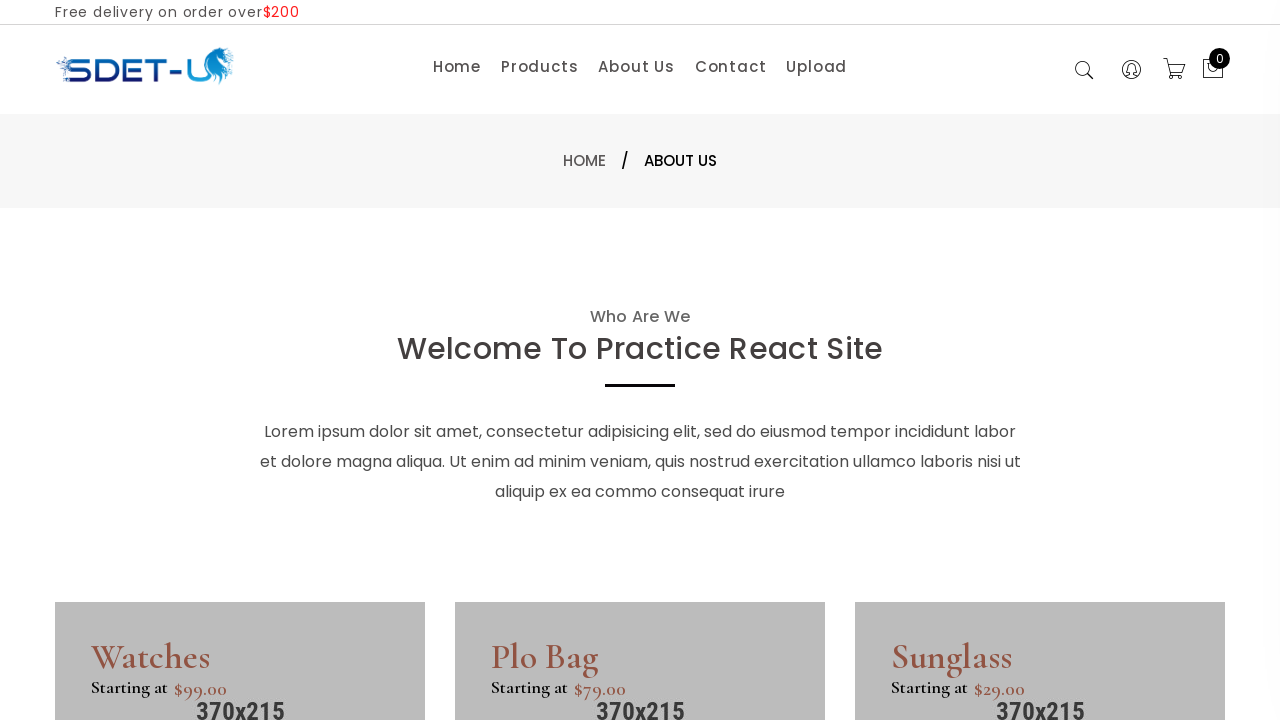

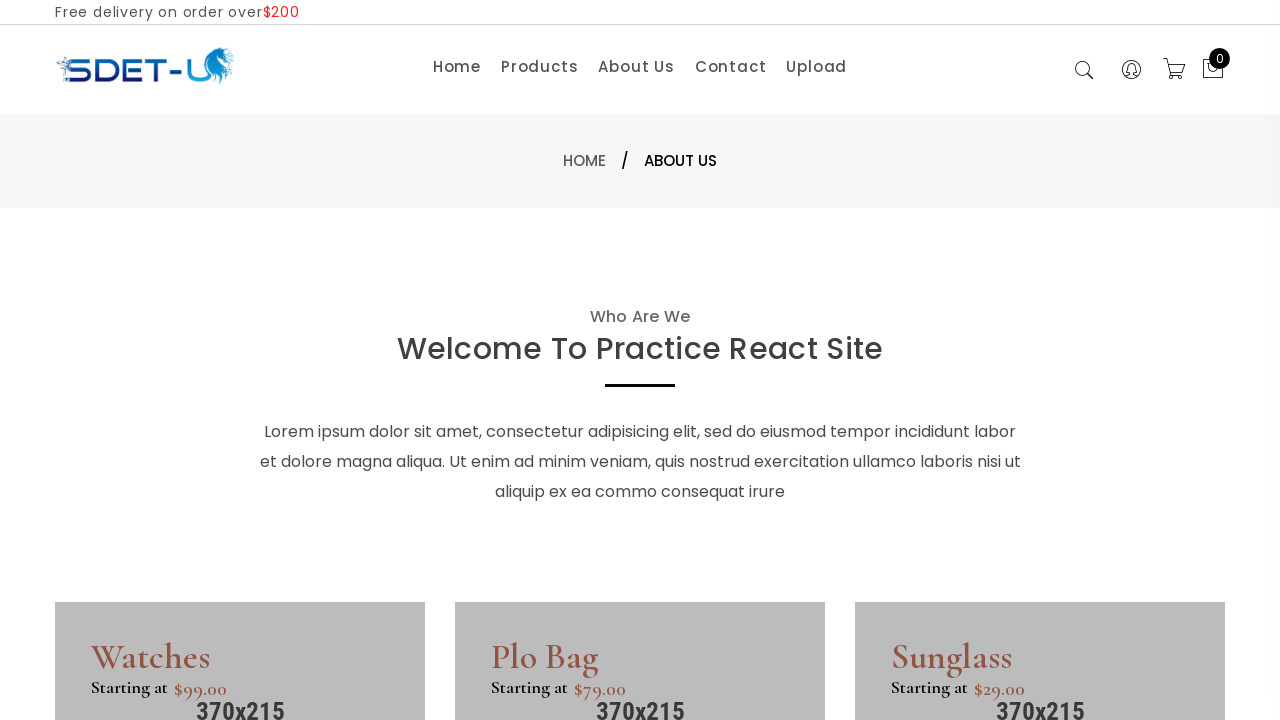